Tests iframe handling by locating frames and filling text input fields within them using two different approaches - by URL and by frame locator

Starting URL: https://ui.vision/demo/webtest/frames/

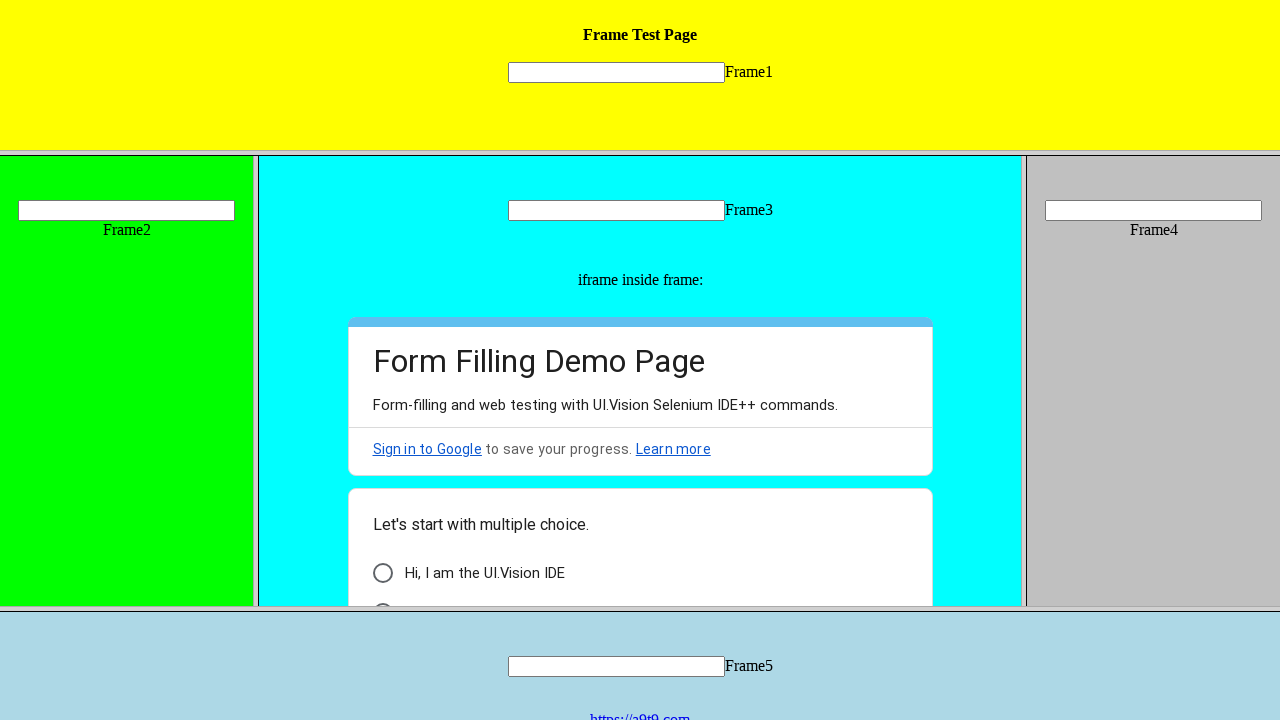

Located frame by URL: https://ui.vision/demo/webtest/frames/frame_1.html
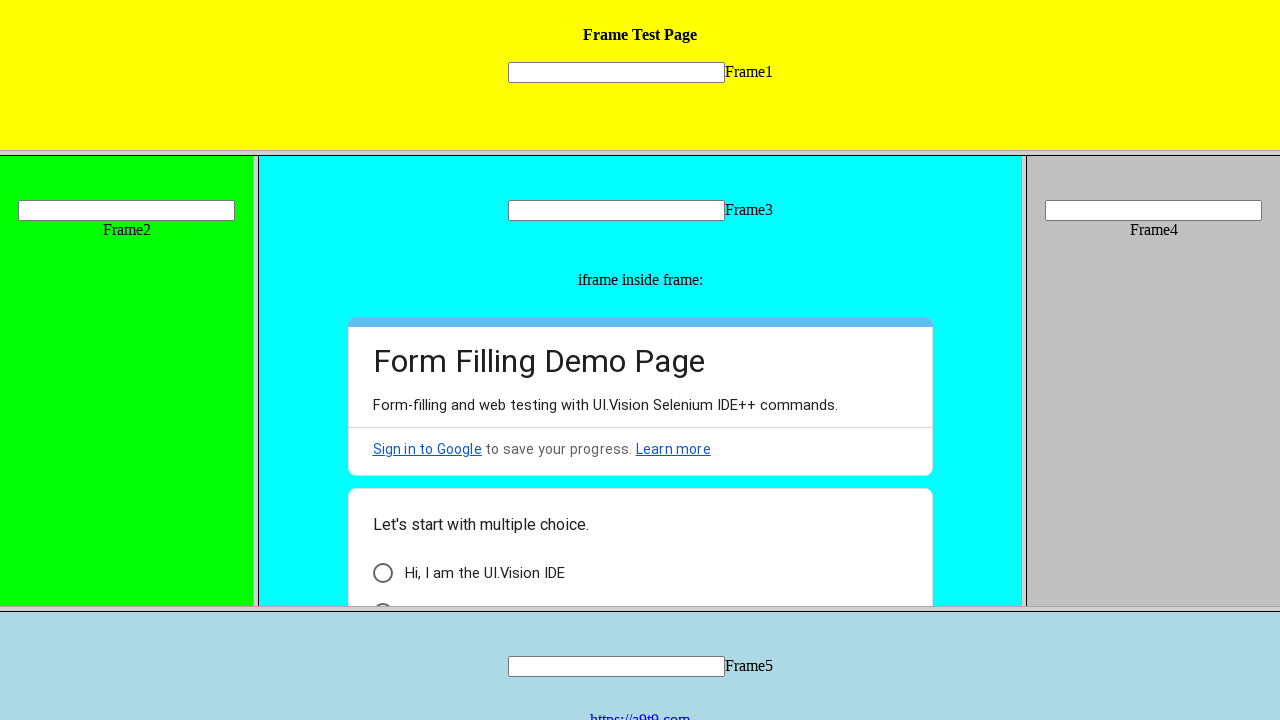

Filled text input field in frame_1 with 'Hello' using URL-based frame approach on [name="mytext1"]
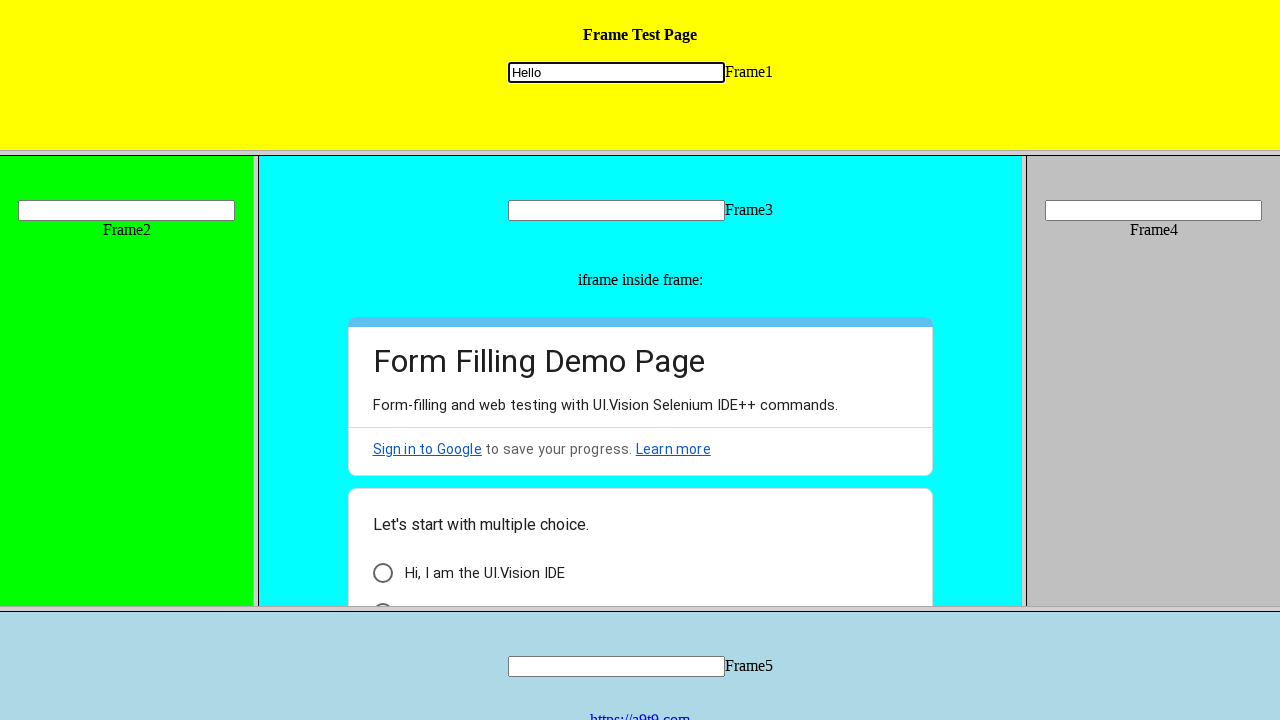

Filled text input field in frame_1 with 'TestUser123' using frame locator approach on frame[src='frame_1.html'] >> internal:control=enter-frame >> [name="mytext1"]
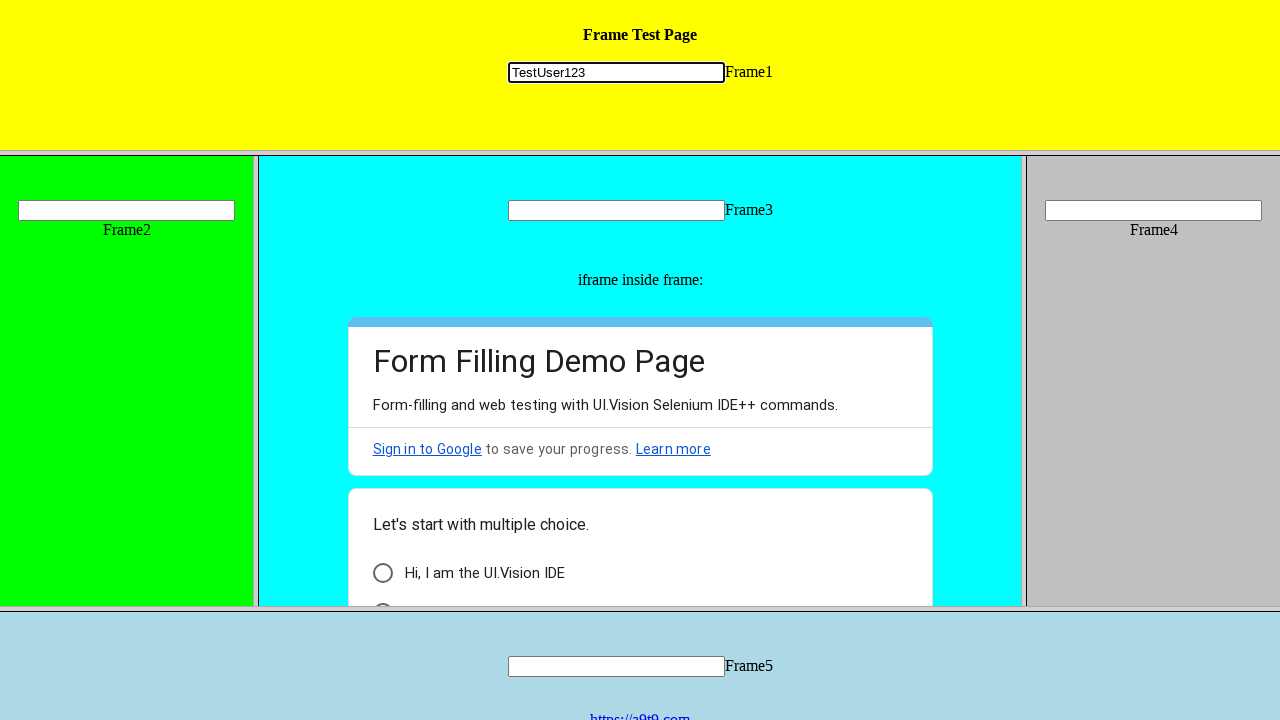

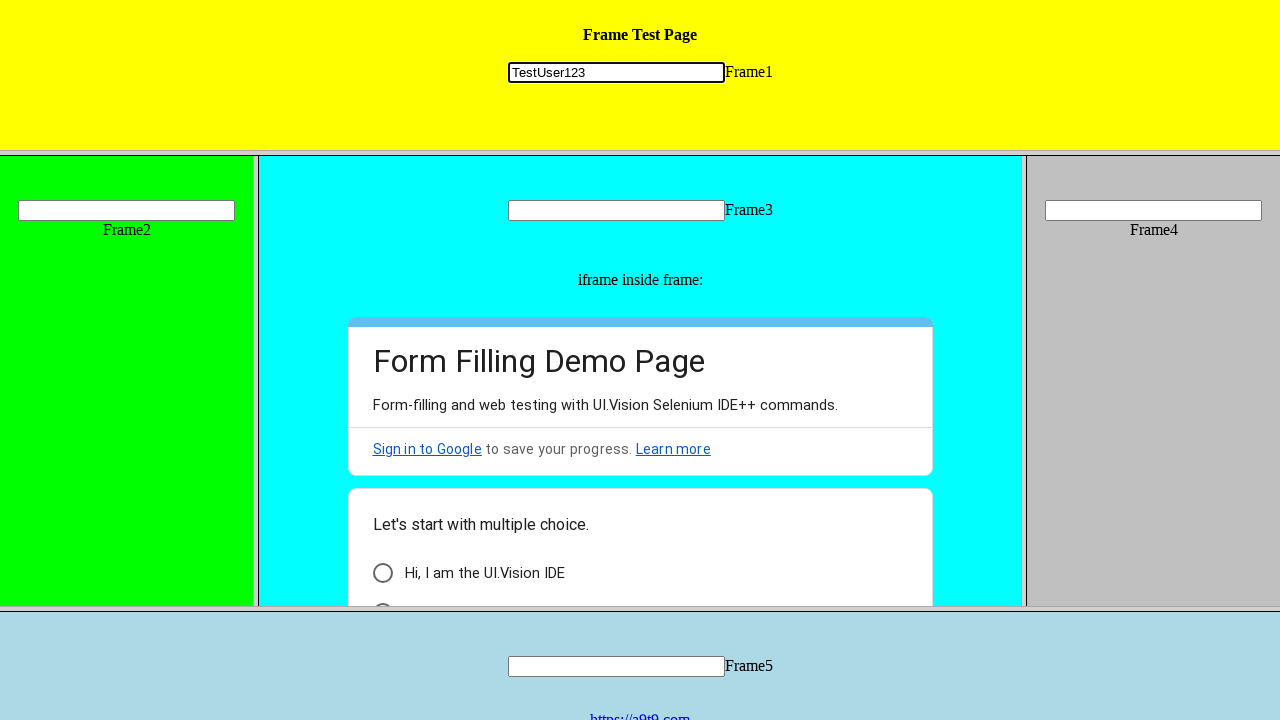